Fills an email input field using XPath selector on the Automation Panda blog

Starting URL: https://automationpanda.com/2021/12/29/want-to-practice-test-automation-try-these-demo-sites/

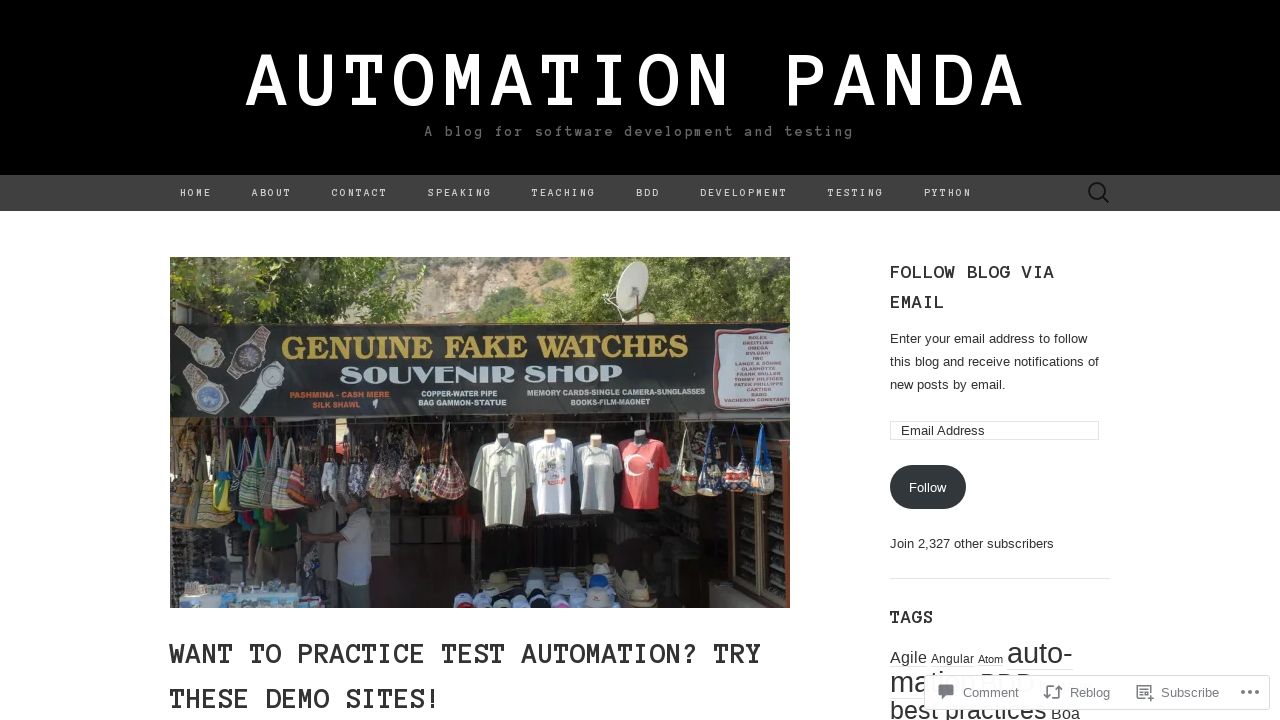

Filled email input field with 'test@test.com' using XPath selector on //input[@id='subscribe-field']//ancestor::div[1]//input[contains(@placeholder,'m
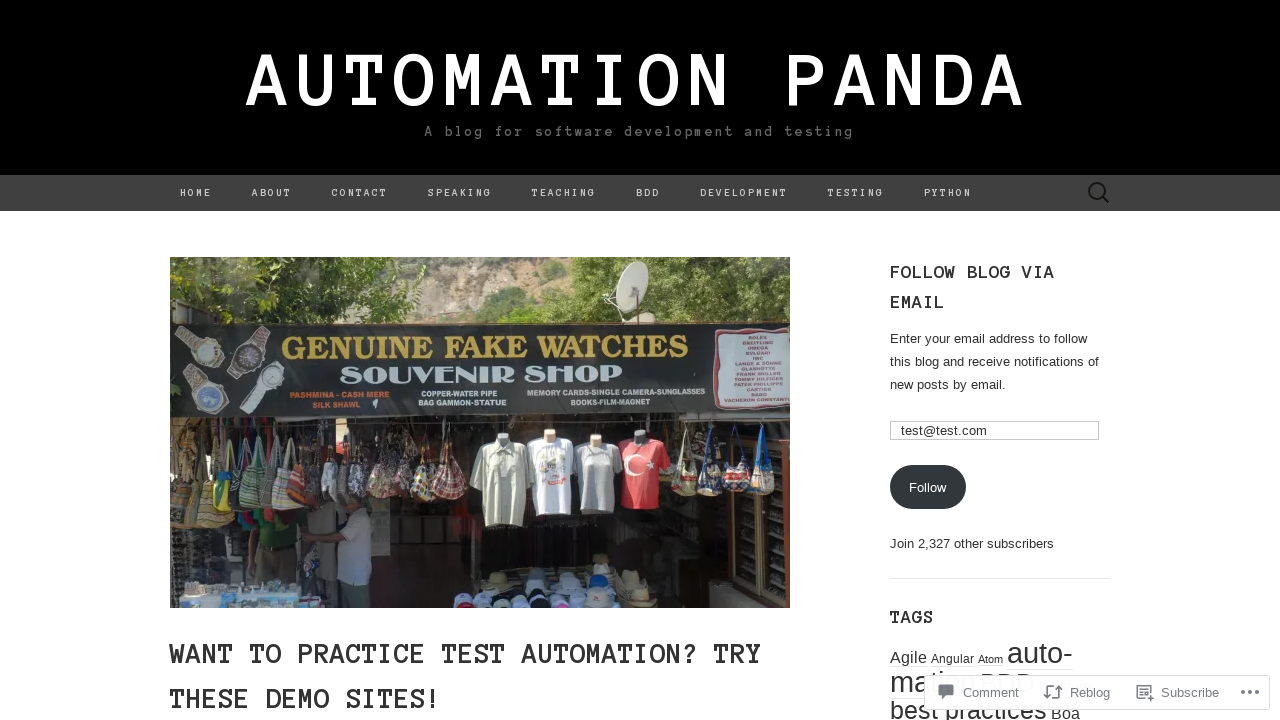

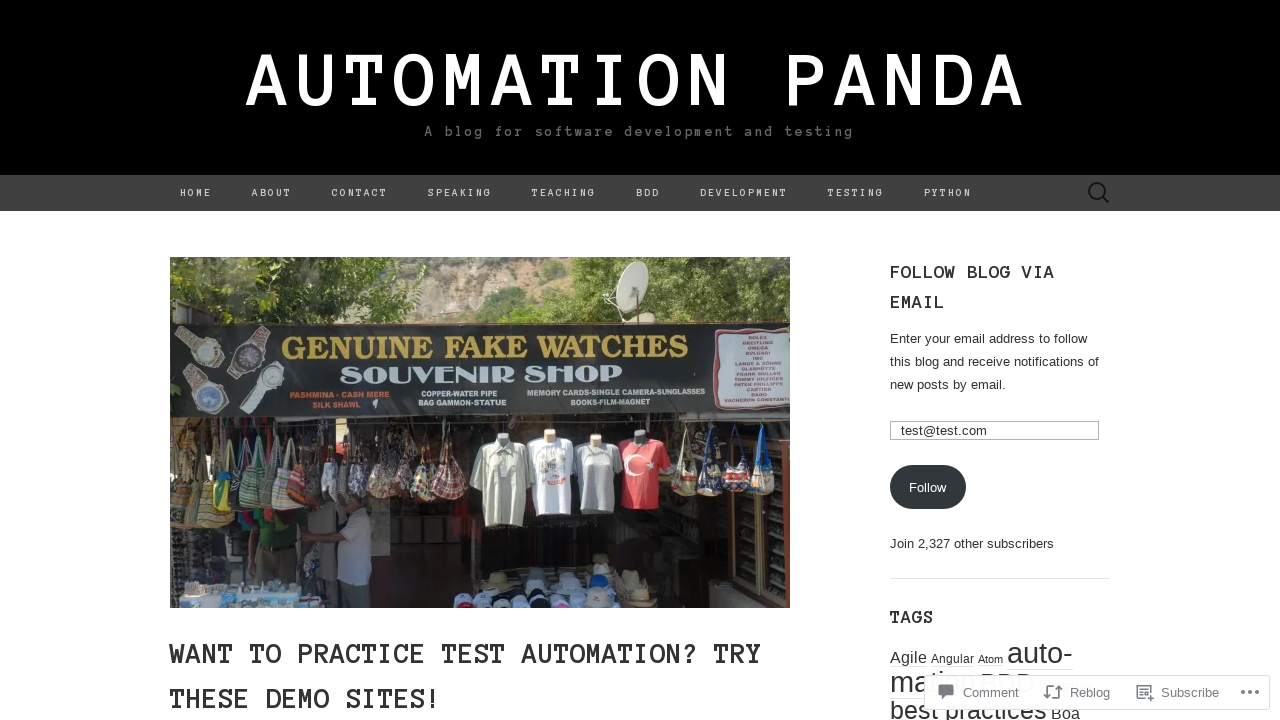